Tests keyboard interactions by typing text, using shift+arrow keys to select text, deleting selected text with backspace, and typing replacement text

Starting URL: https://the-internet.herokuapp.com/key_presses

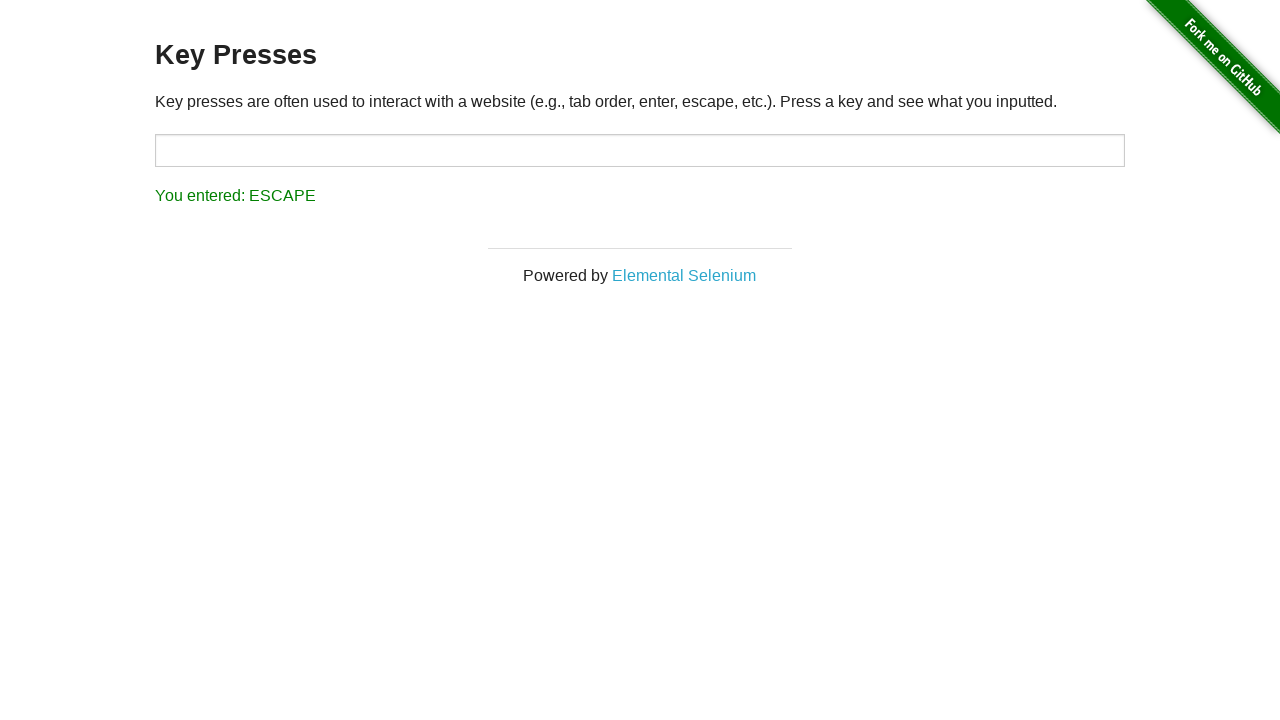

Clicked on input field to focus it at (640, 150) on input
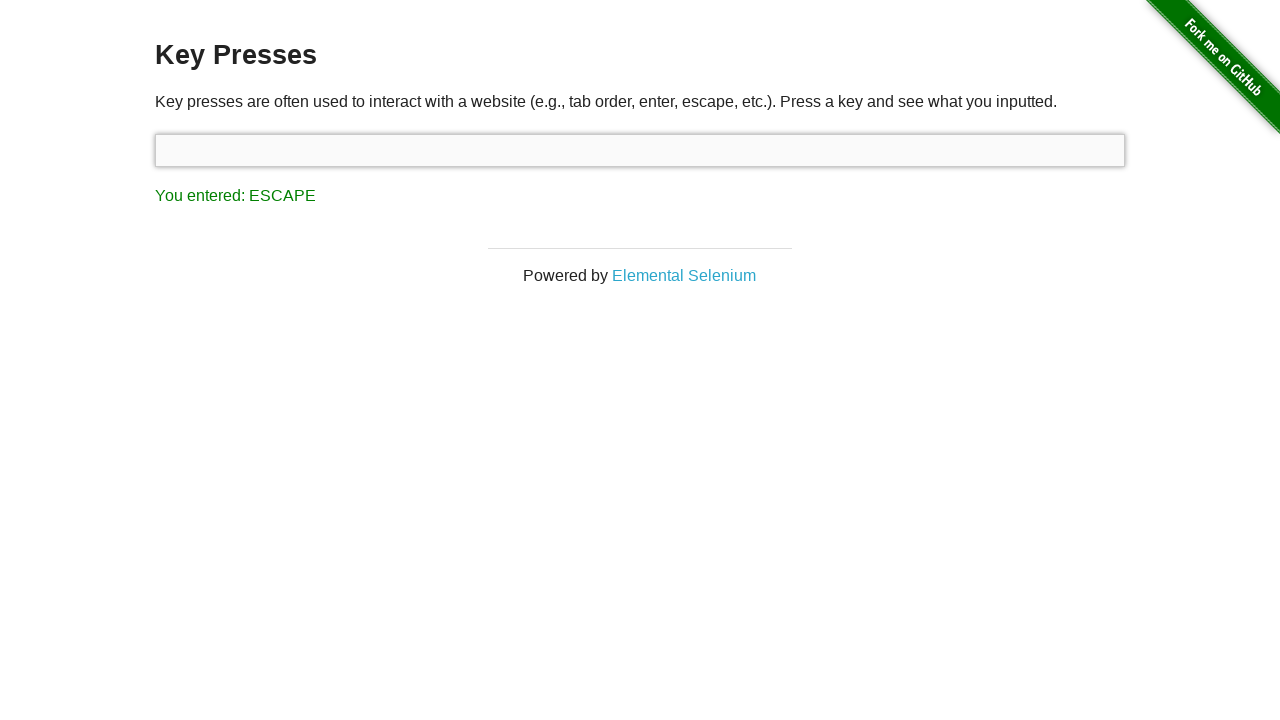

Typed initial text 'one does not simply exit vim'
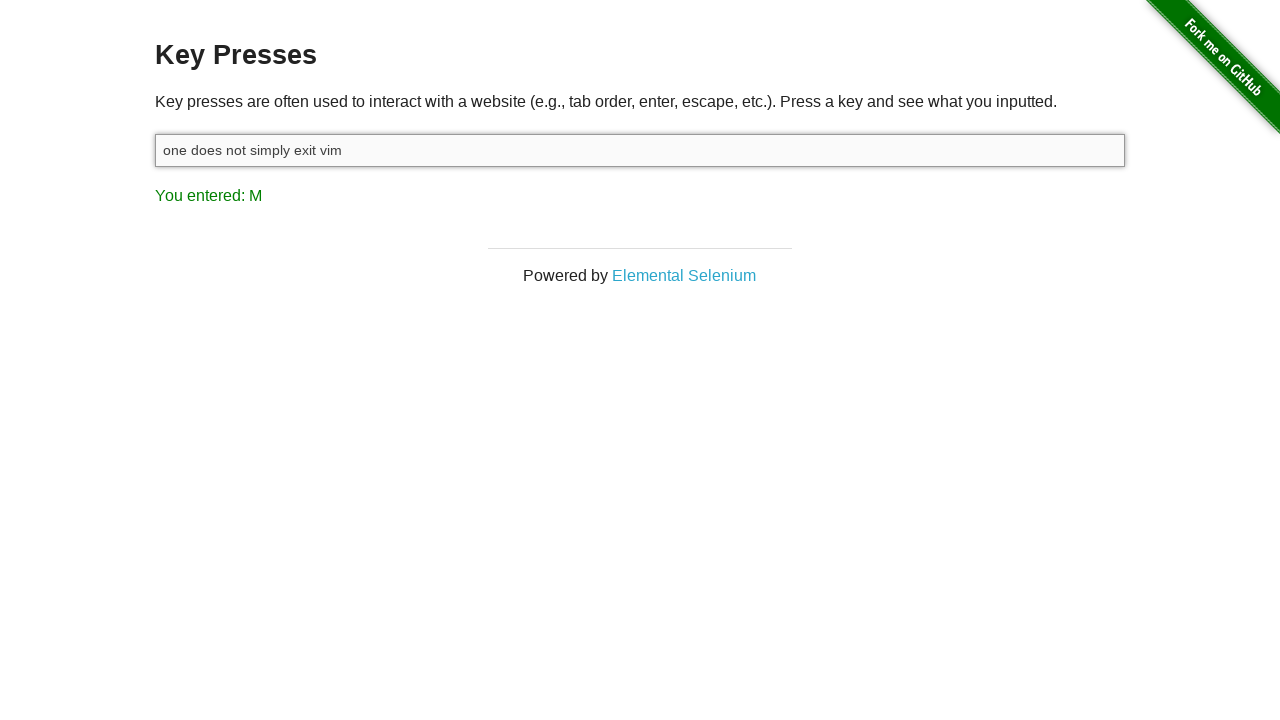

Pressed Shift key down to begin text selection
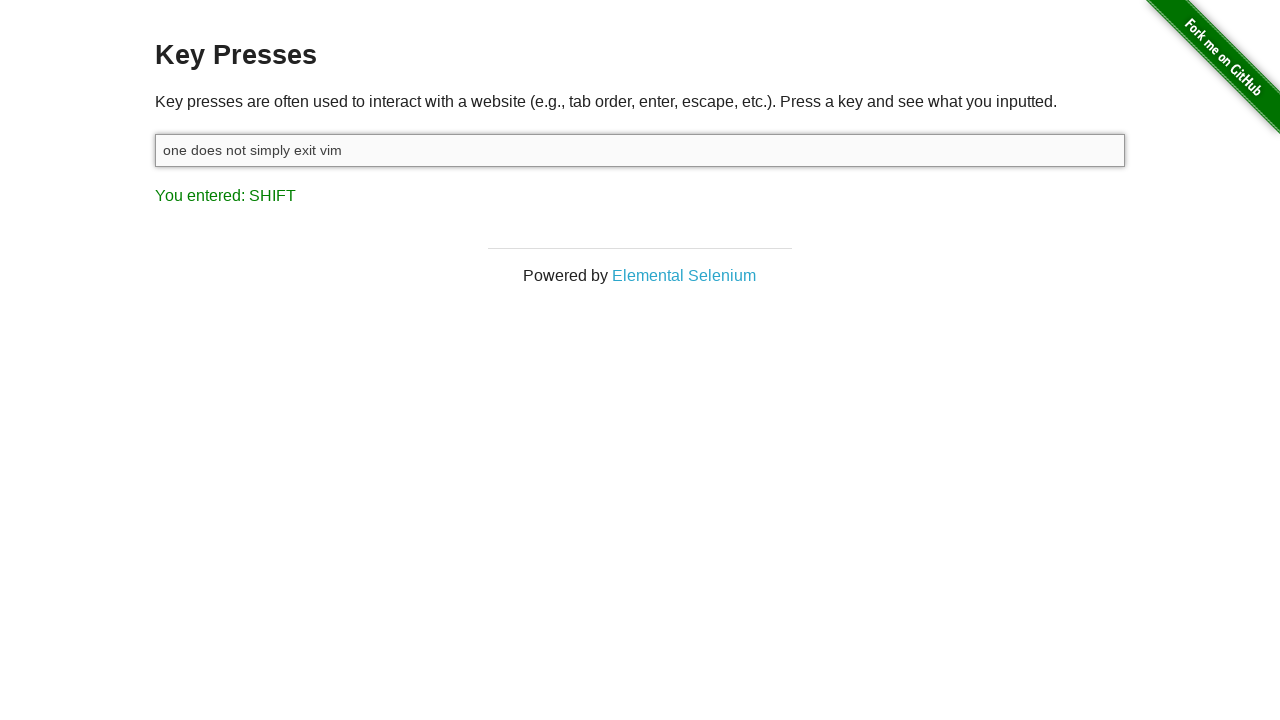

Pressed ArrowLeft to select text (character 1 of 9)
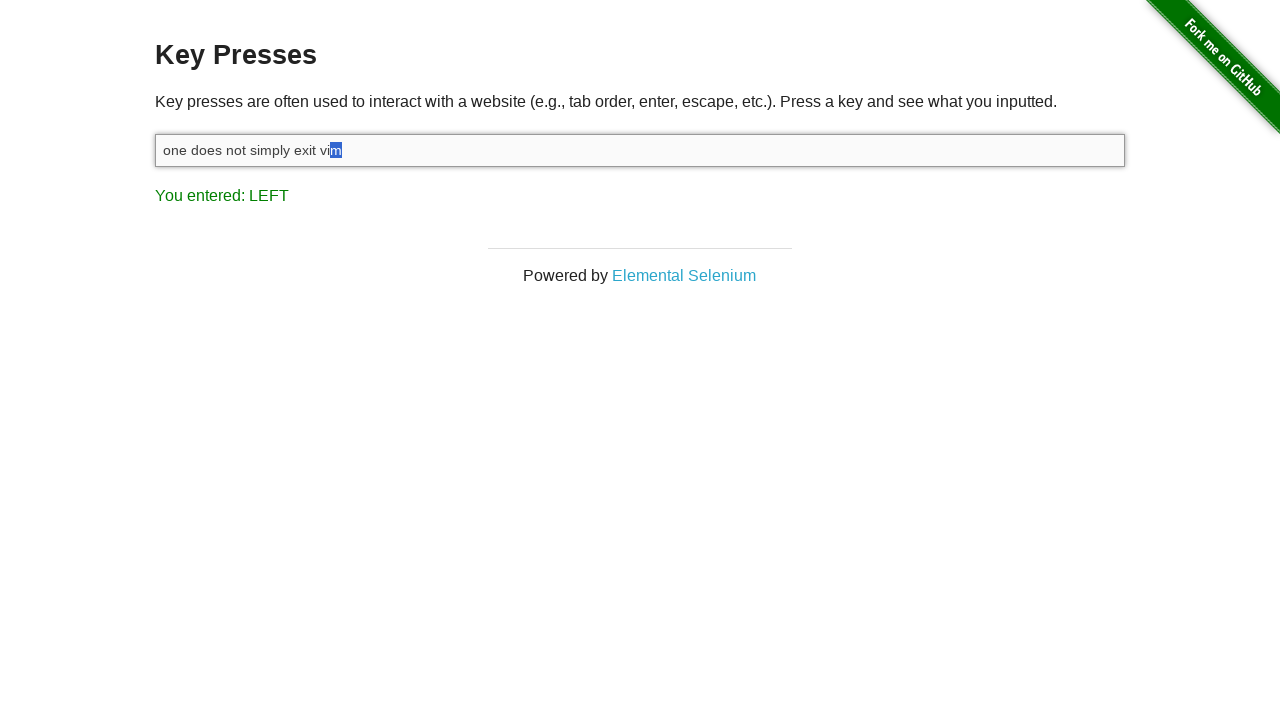

Pressed ArrowLeft to select text (character 2 of 9)
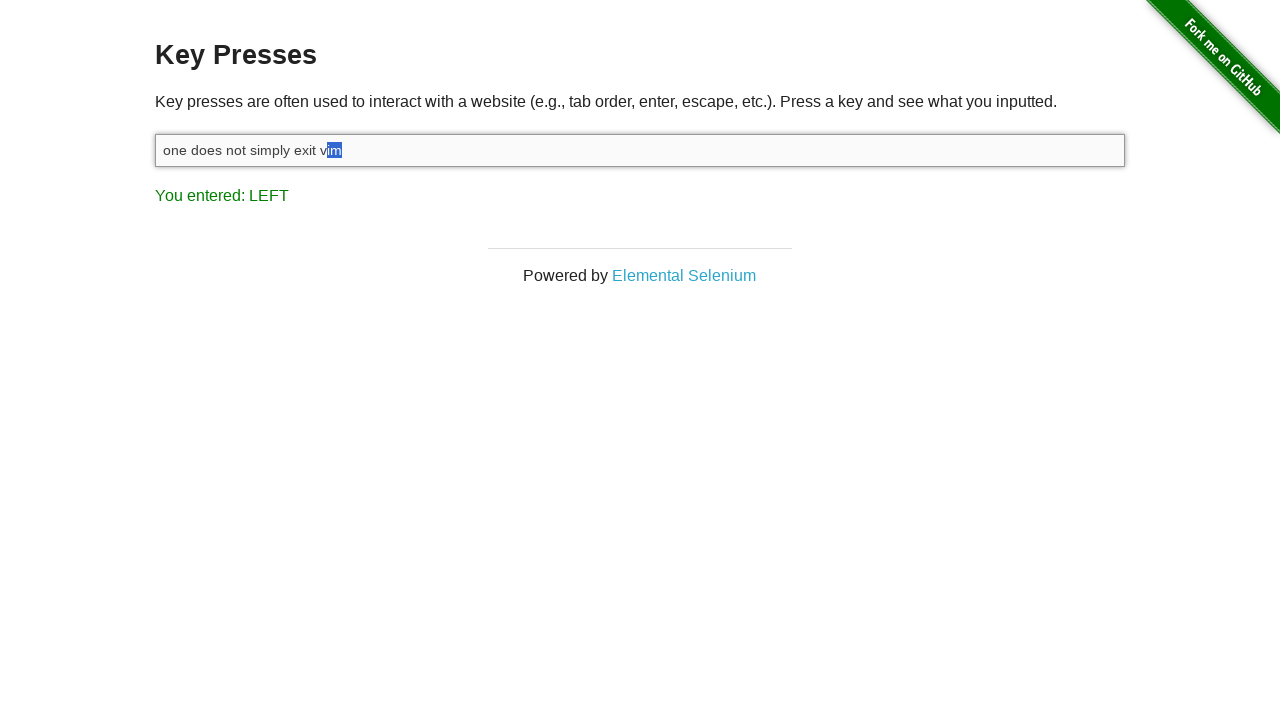

Pressed ArrowLeft to select text (character 3 of 9)
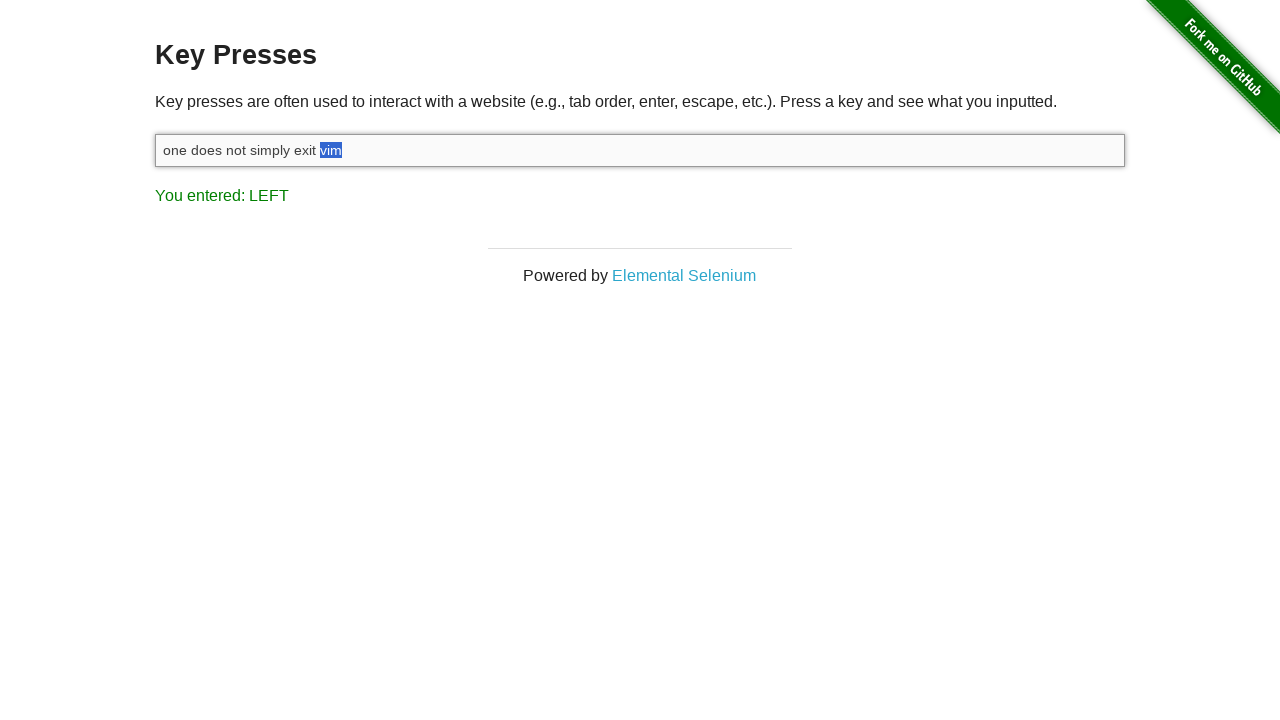

Pressed ArrowLeft to select text (character 4 of 9)
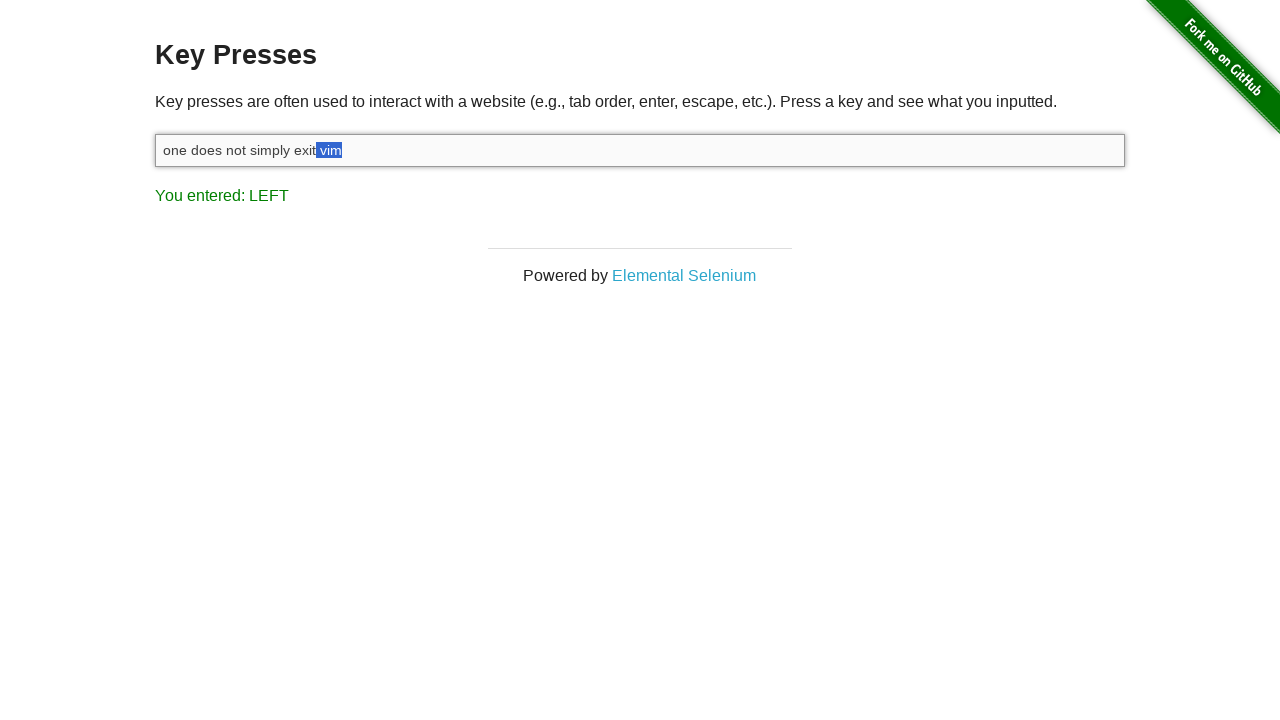

Pressed ArrowLeft to select text (character 5 of 9)
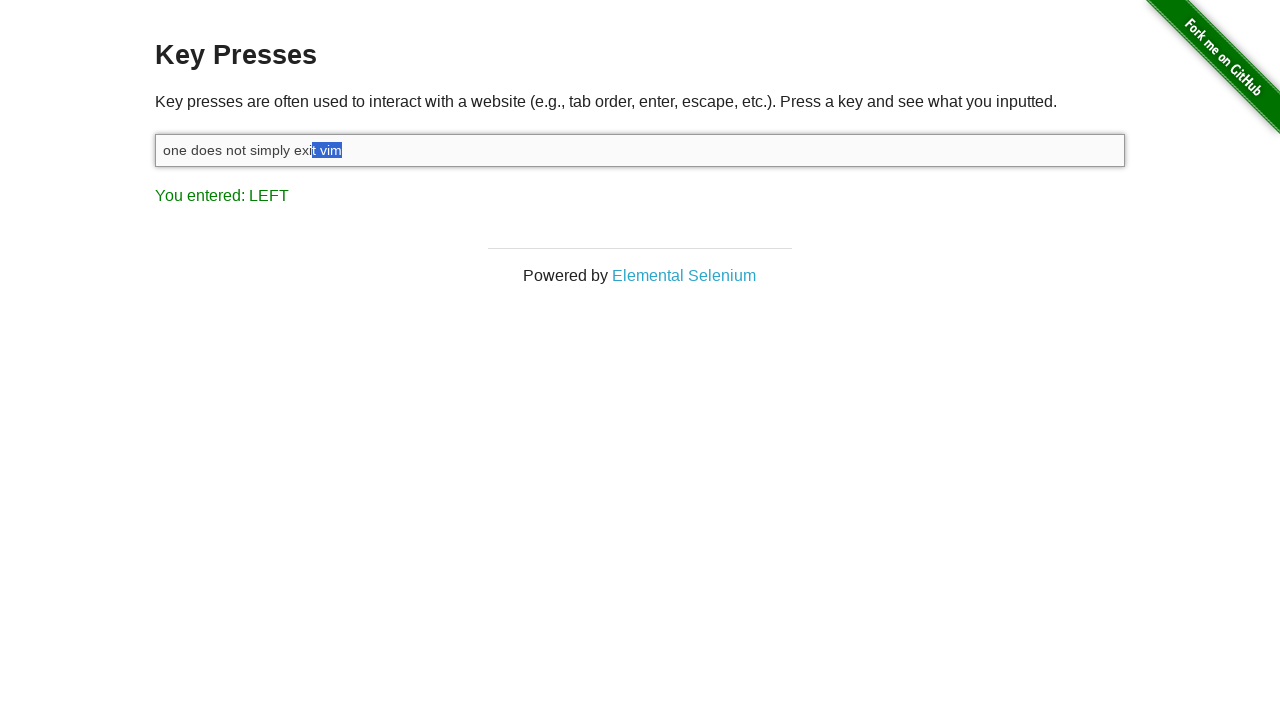

Pressed ArrowLeft to select text (character 6 of 9)
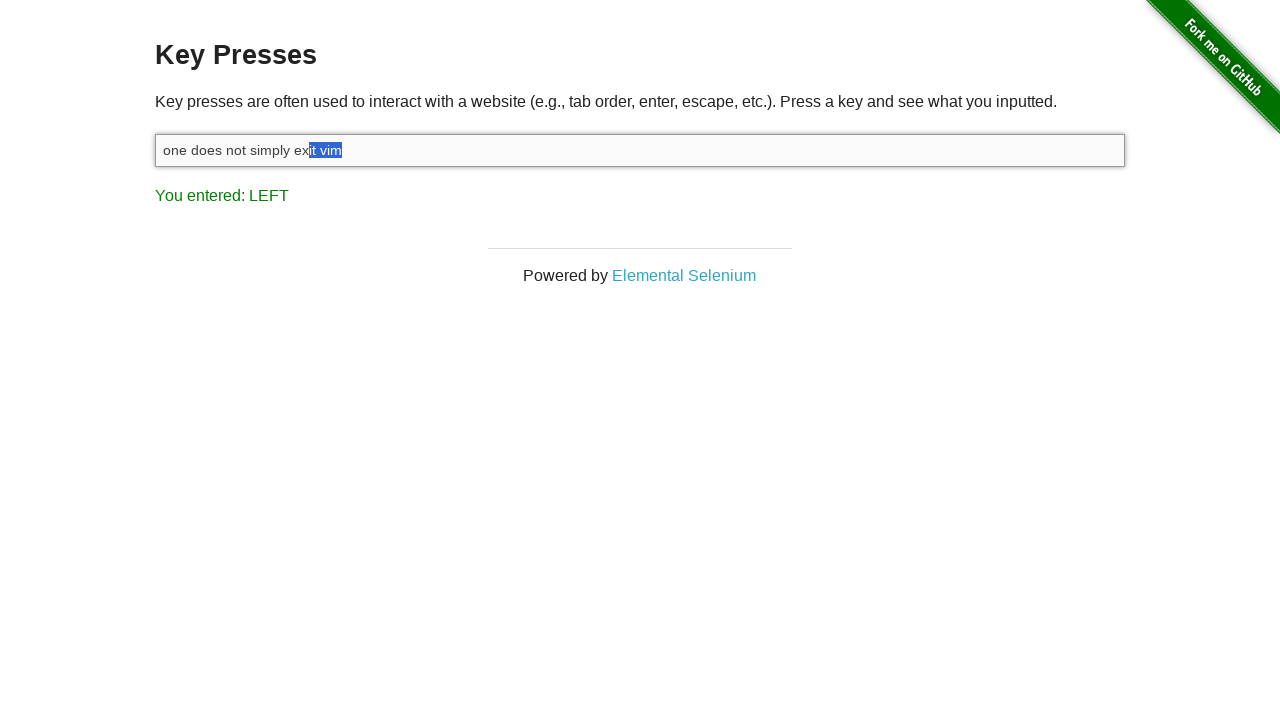

Pressed ArrowLeft to select text (character 7 of 9)
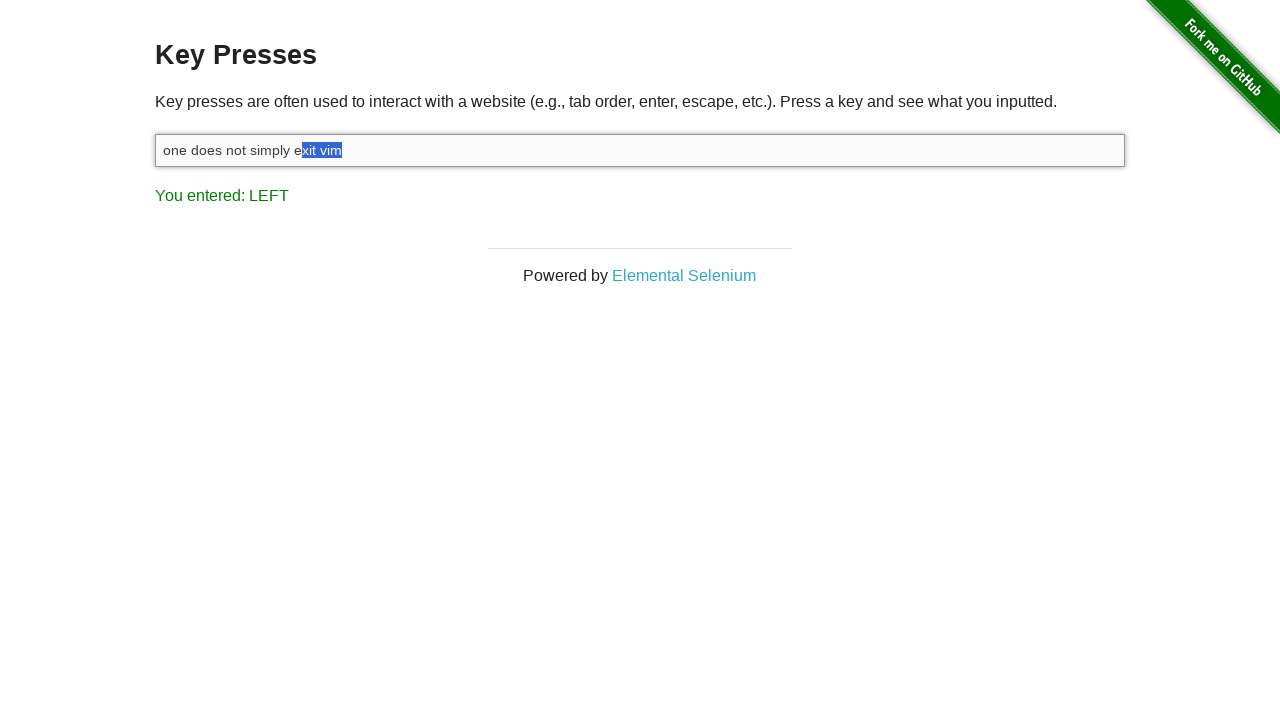

Pressed ArrowLeft to select text (character 8 of 9)
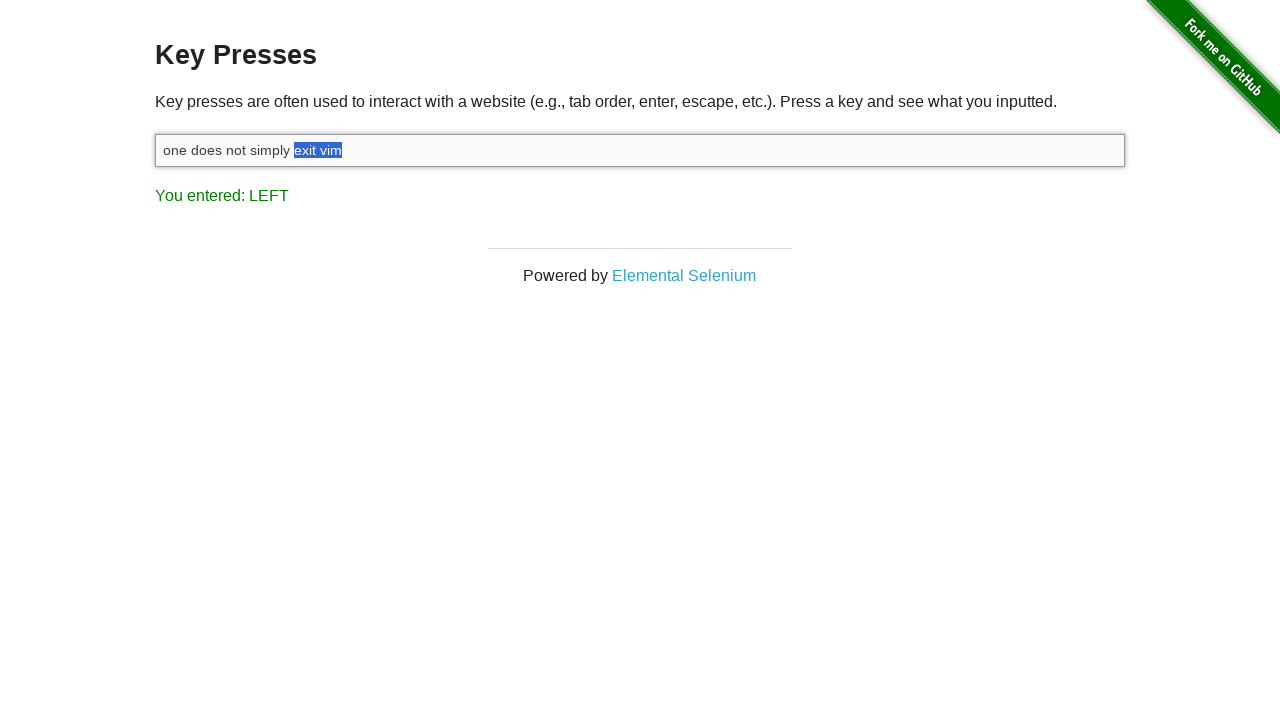

Pressed ArrowLeft to select text (character 9 of 9)
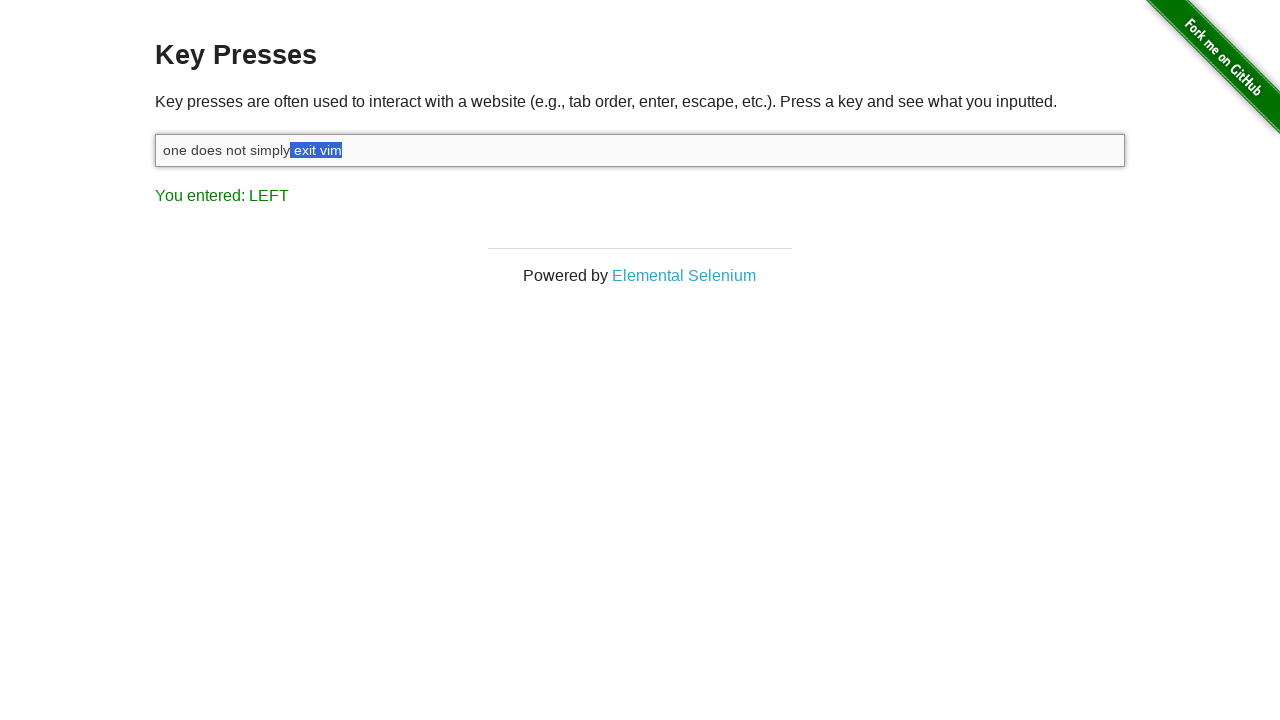

Released Shift key to complete text selection of ' exit vim'
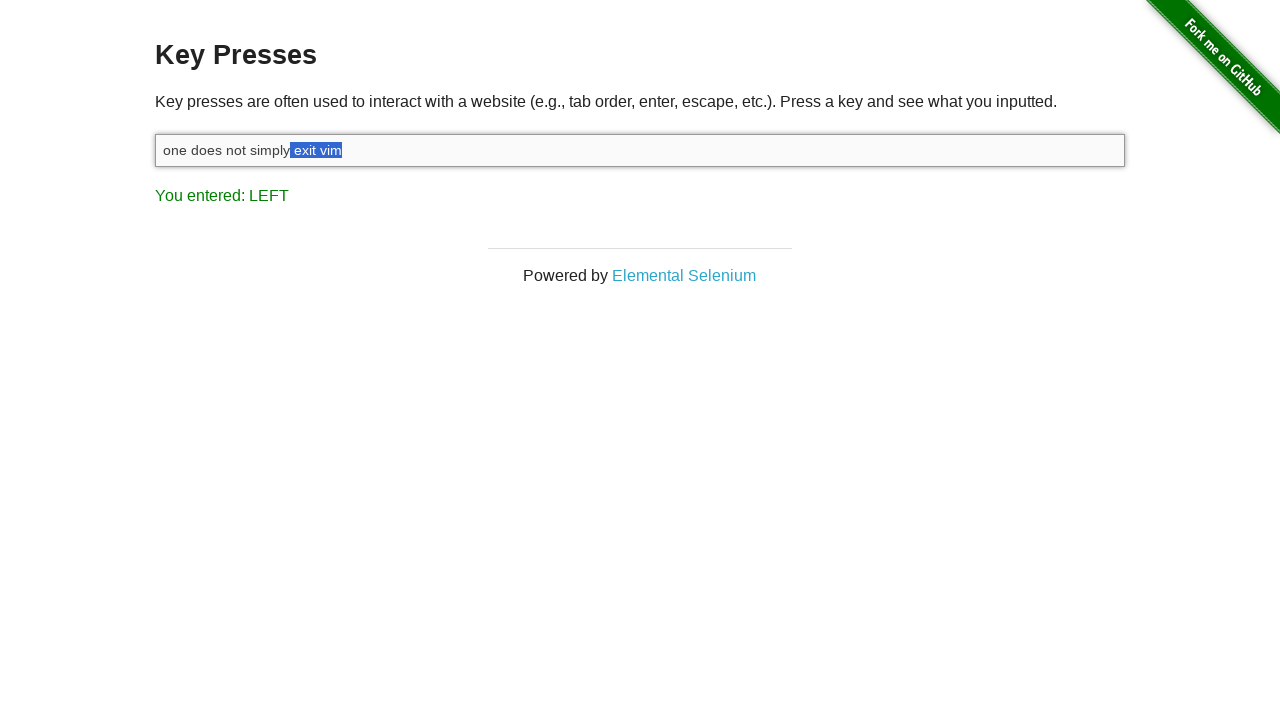

Pressed Backspace to delete selected text ' exit vim'
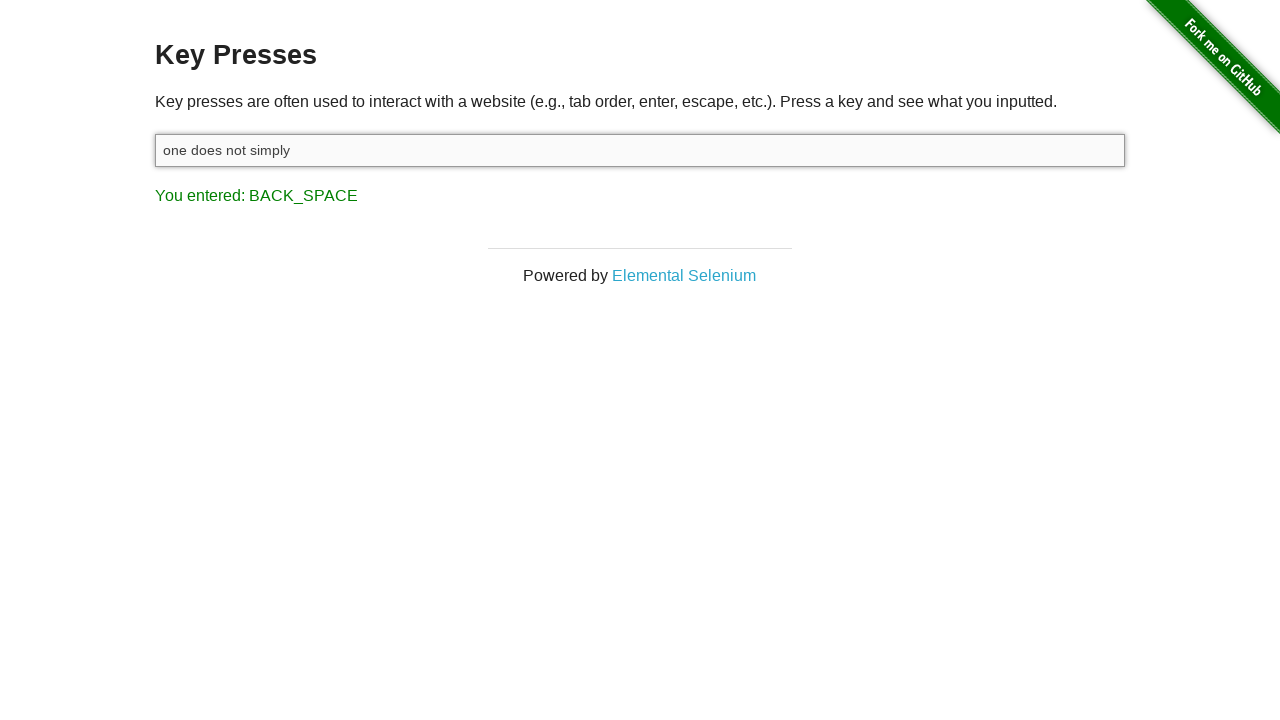

Typed replacement text ' walk into mordor'
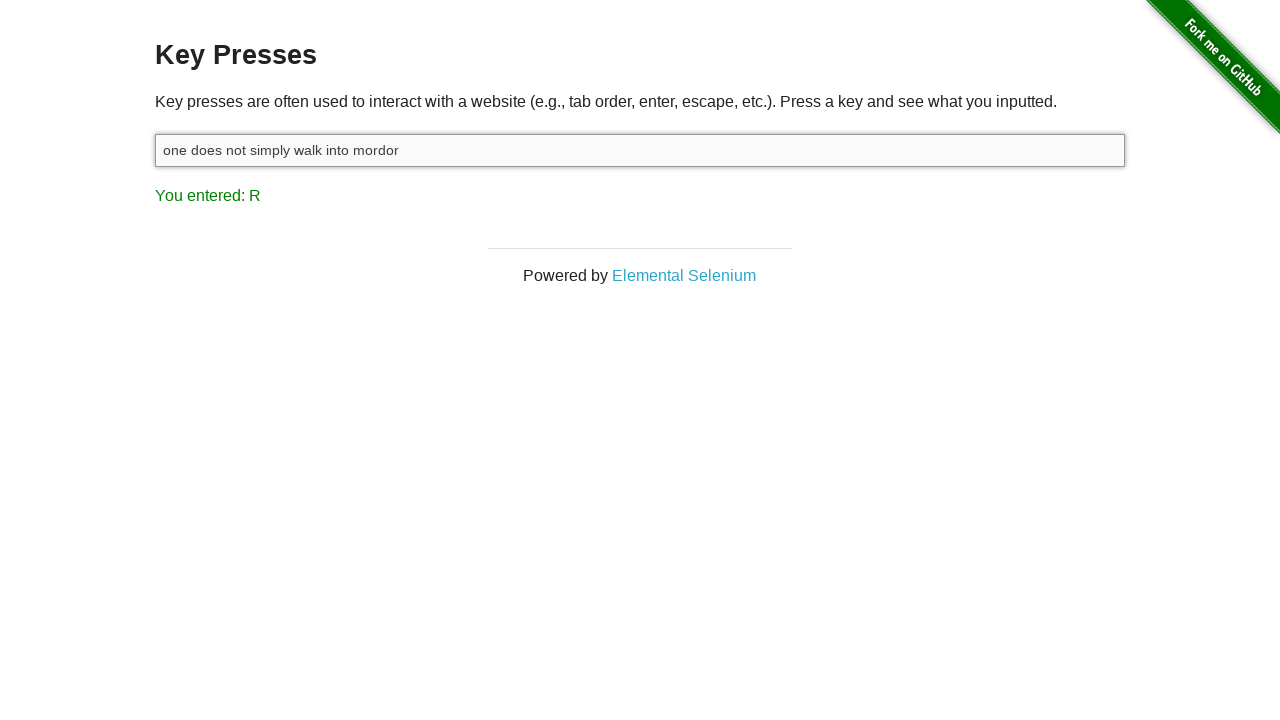

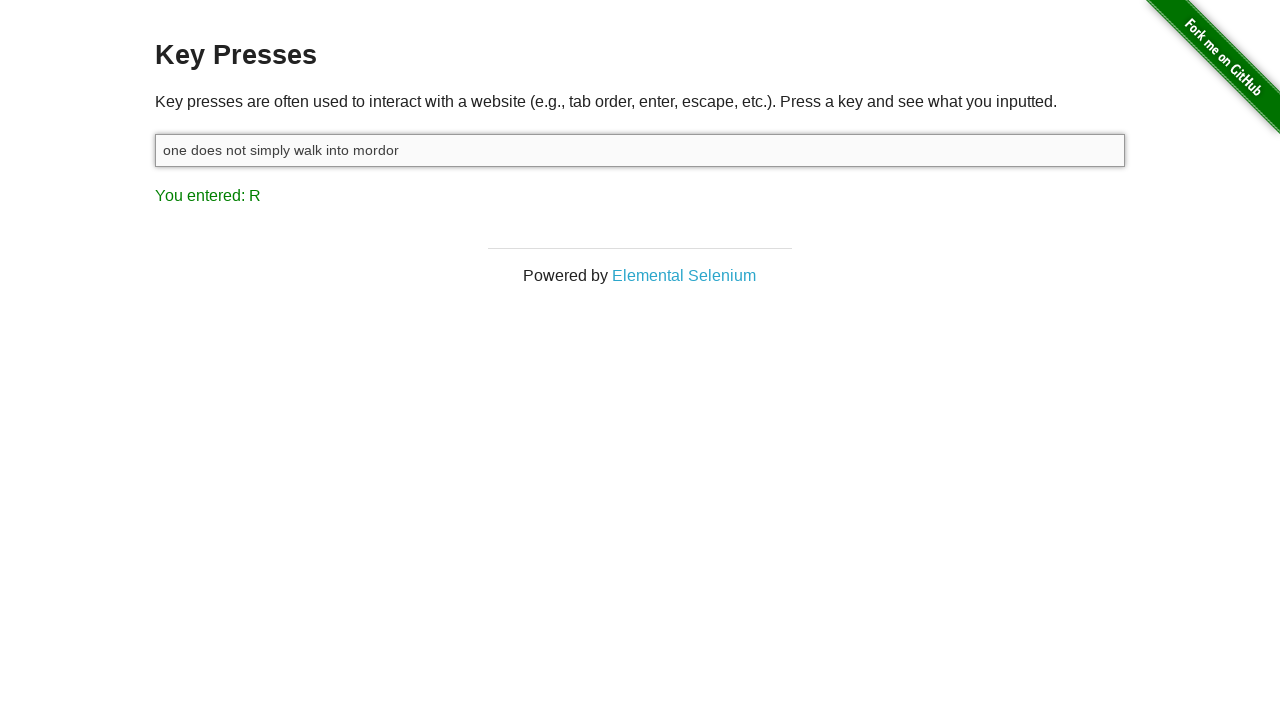